Tests a triangle puzzle page by verifying the presence of a "show answers" button, clicking it, and then verifying that an answers link and "hide answers" button appear

Starting URL: https://playground.learnqa.ru/puzzle/triangle

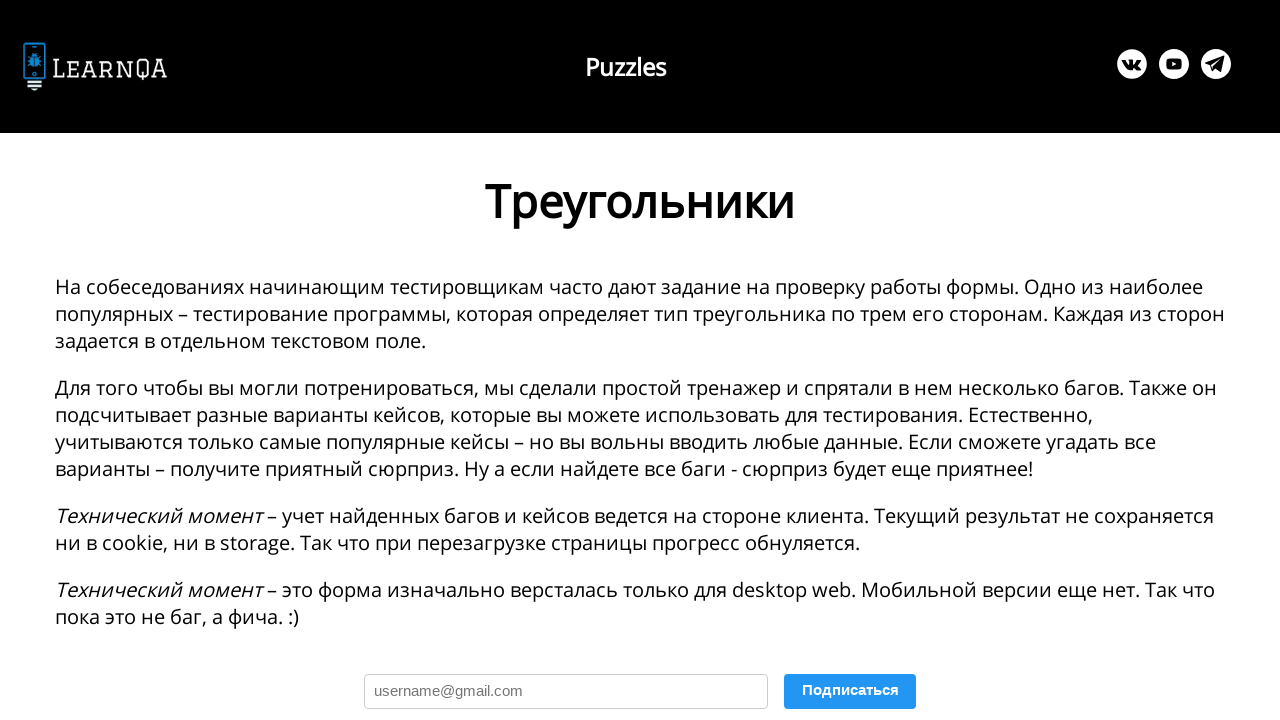

Verified 'show answers' button exists
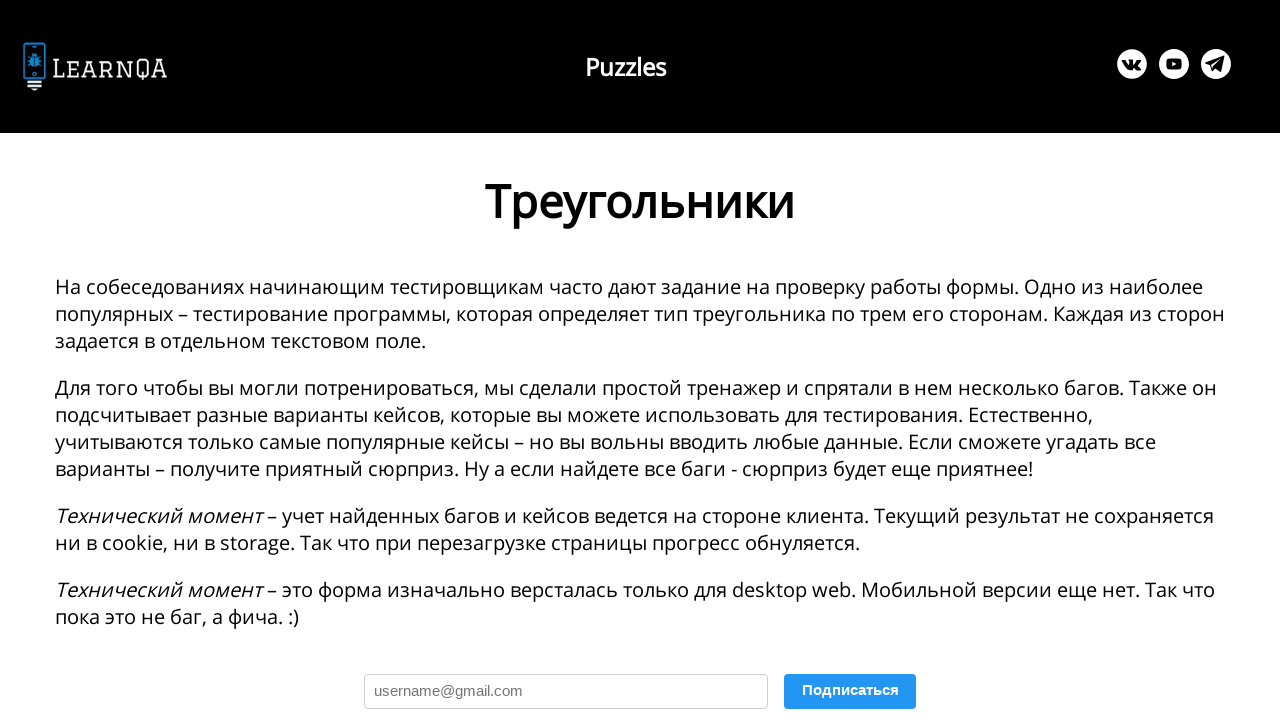

Clicked the 'show answers' button at (343, 360) on #show_answ
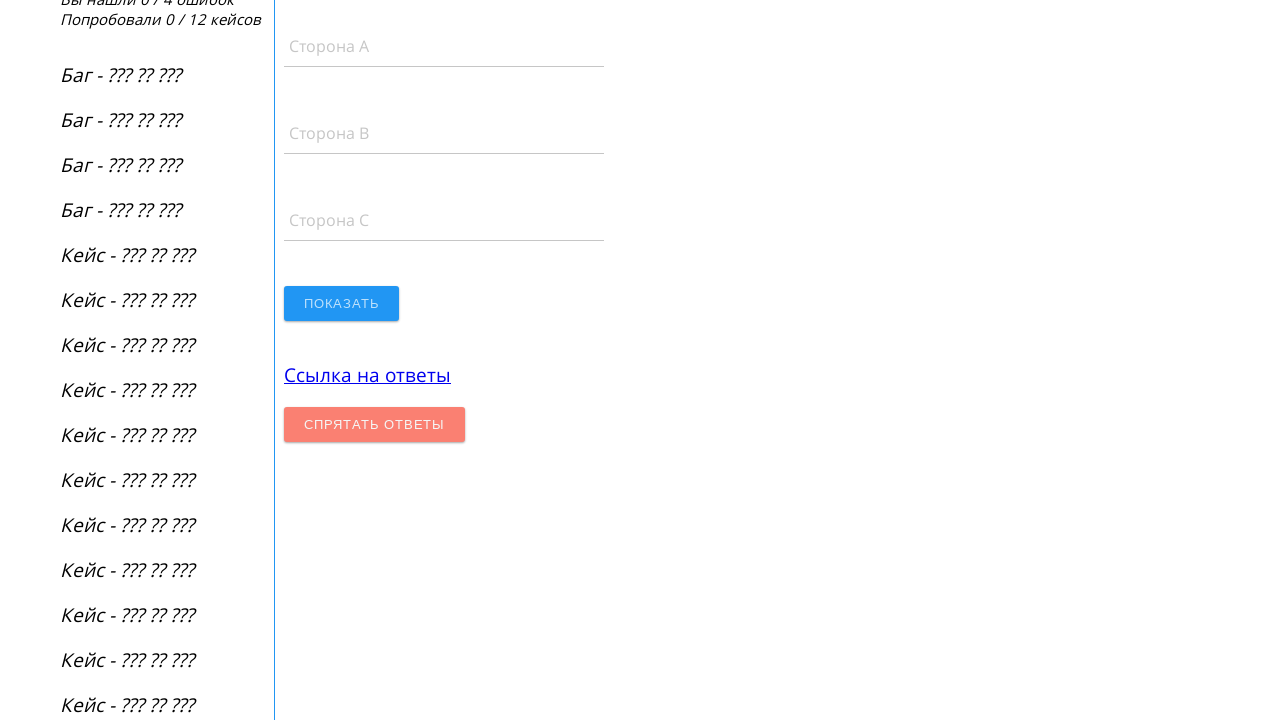

Verified answers link appeared
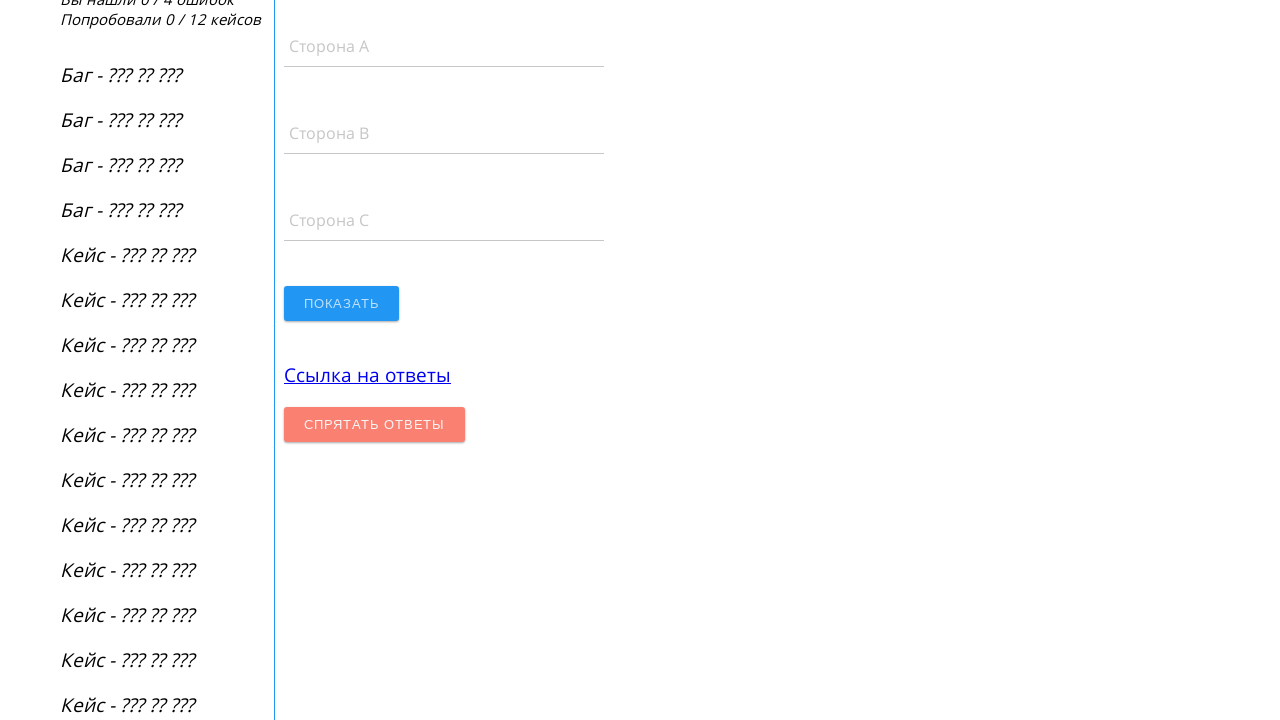

Verified 'hide answers' button appeared
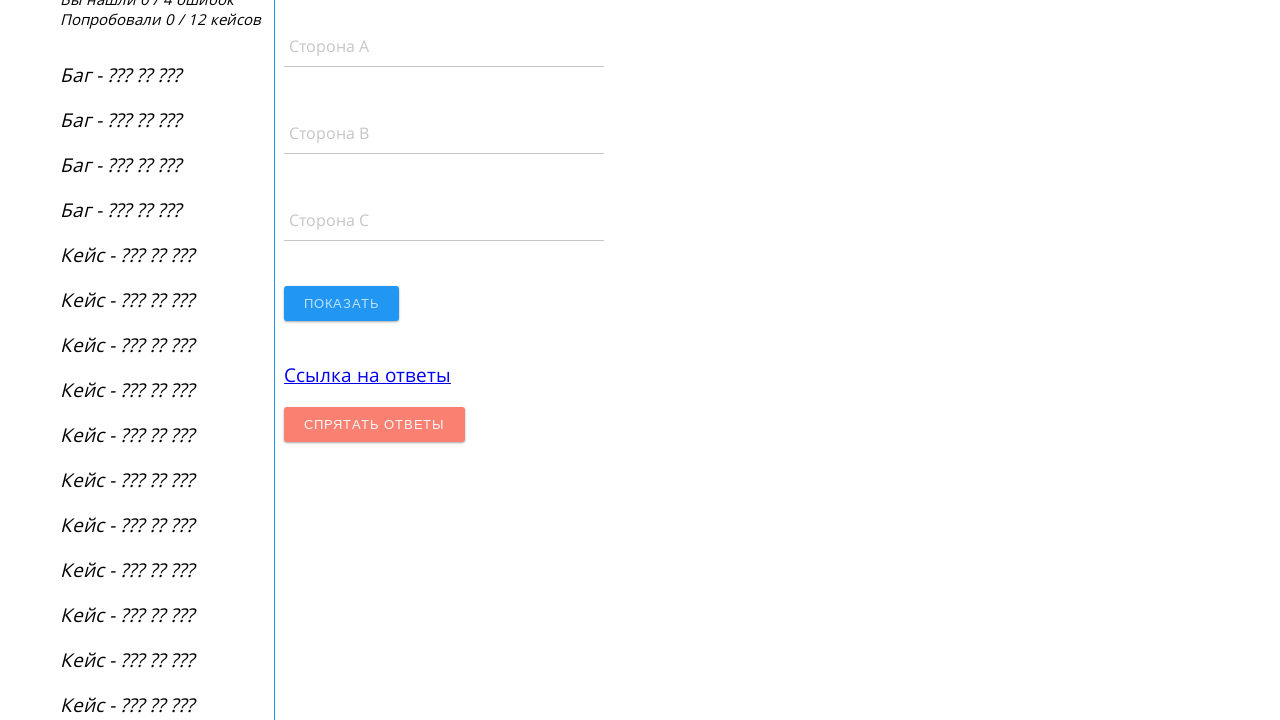

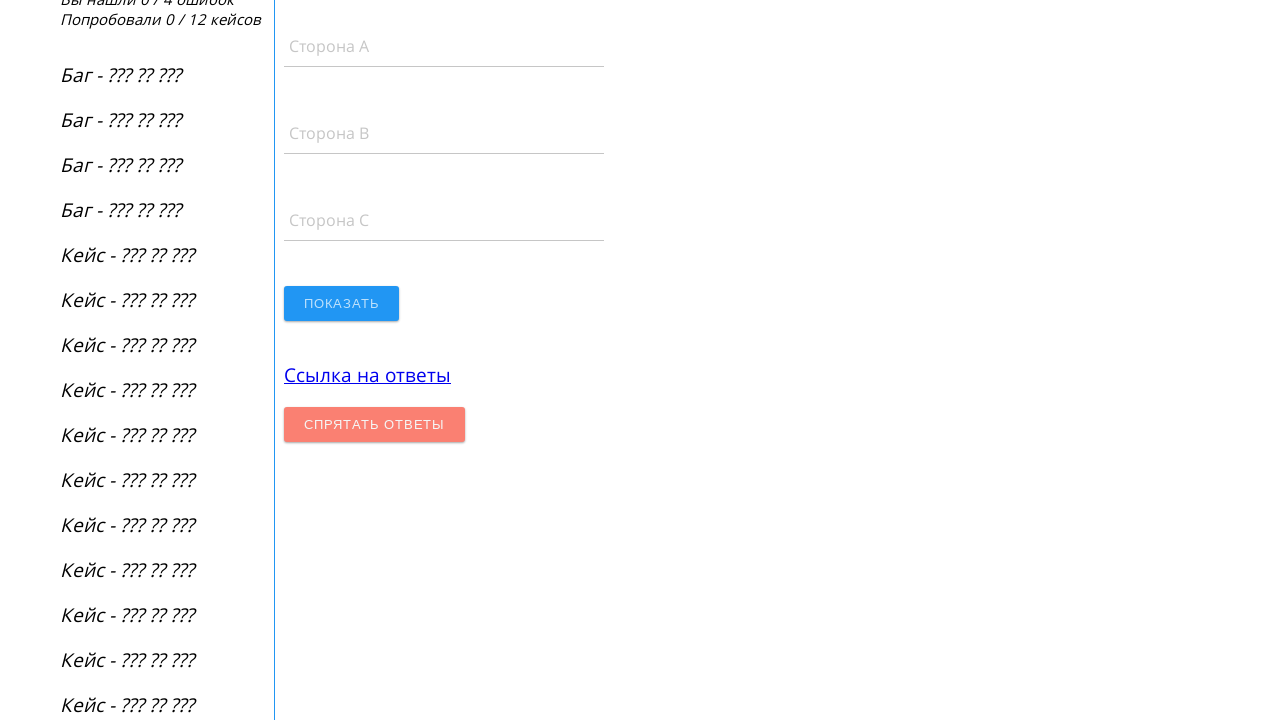